Tests the table sort and search feature by clicking the link and entering a search query

Starting URL: https://www.lambdatest.com/selenium-playground/

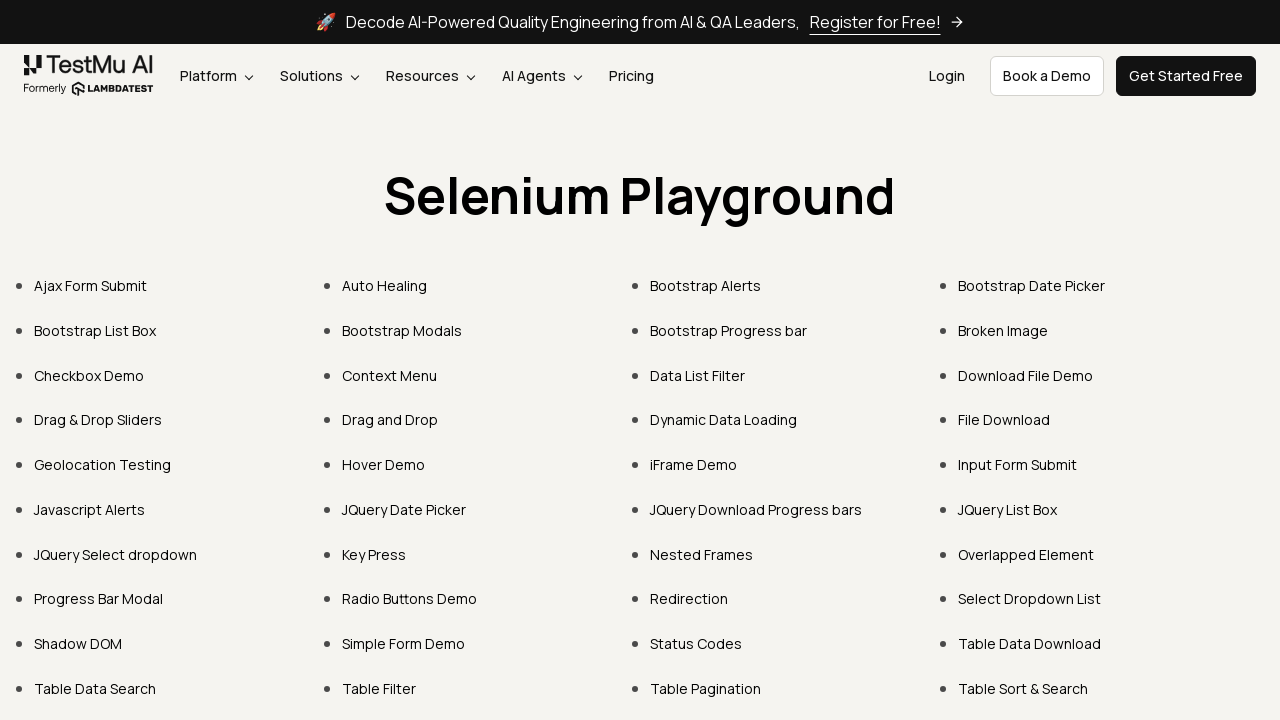

Clicked on Table Sort & Search link at (1023, 688) on text=Table Sort & Search
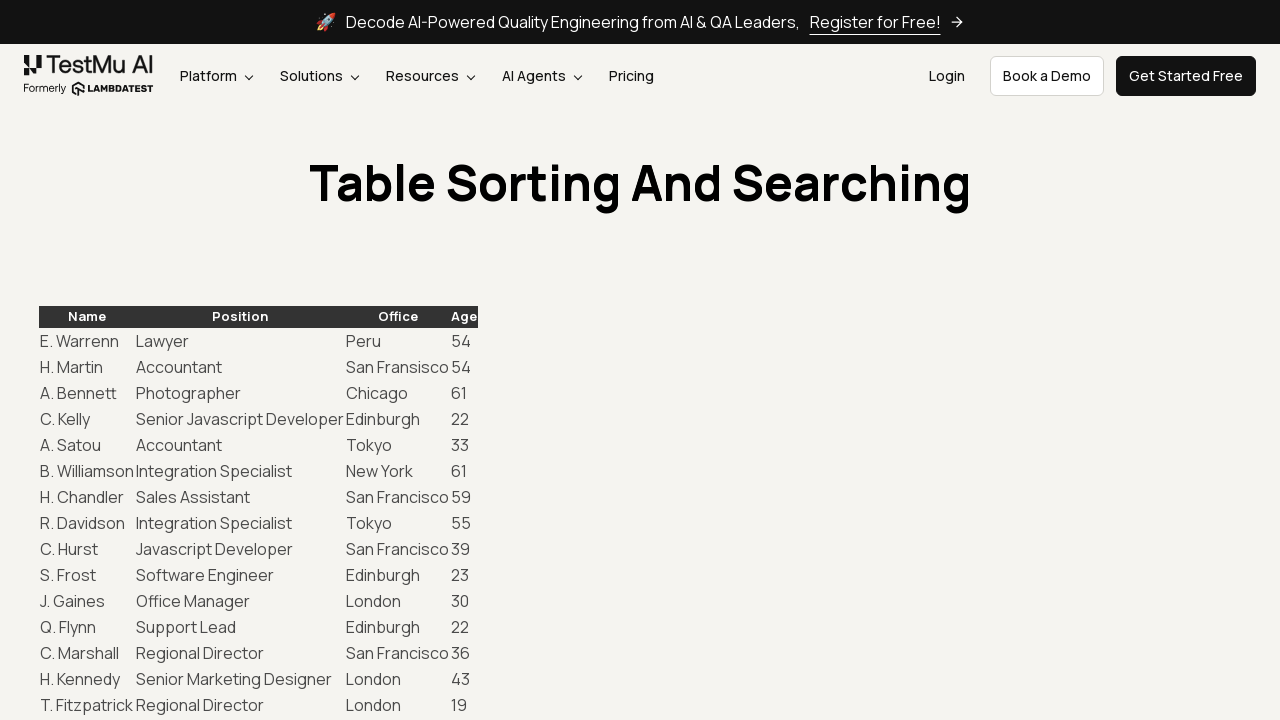

Entered search query 'J. Caldwell' in the search field on //div[@id='example_filter']//input[@type='search']
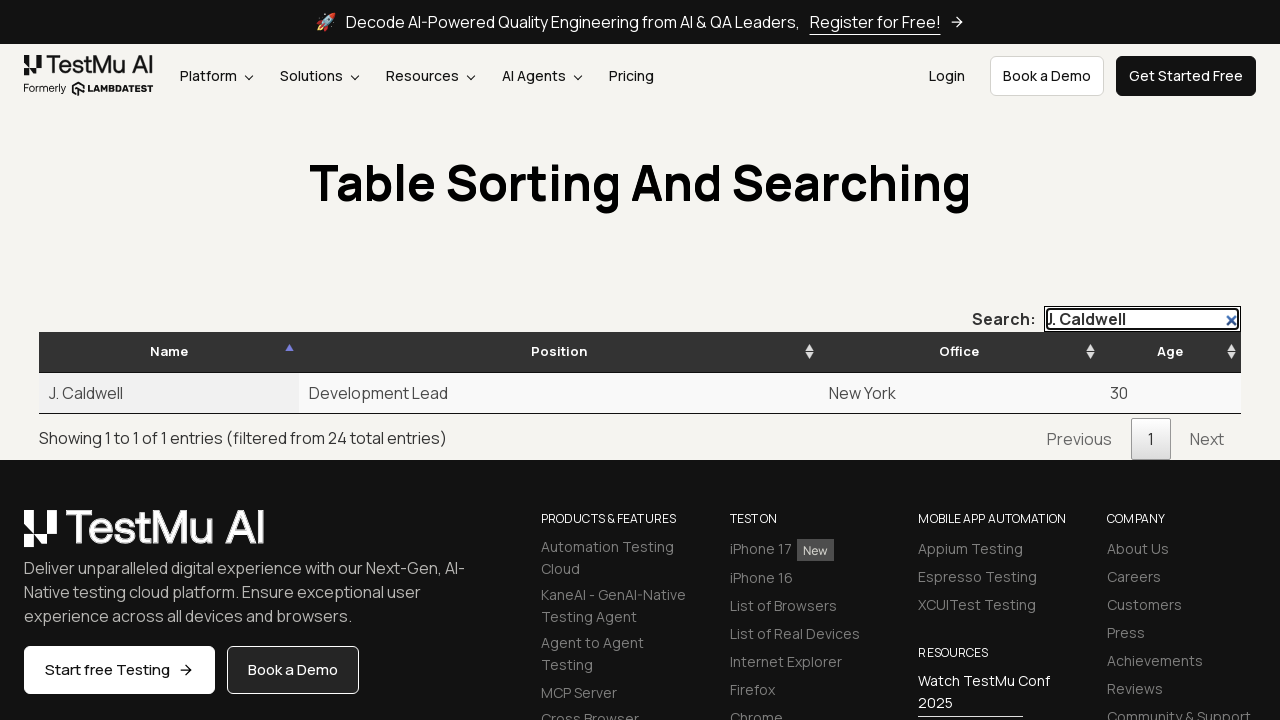

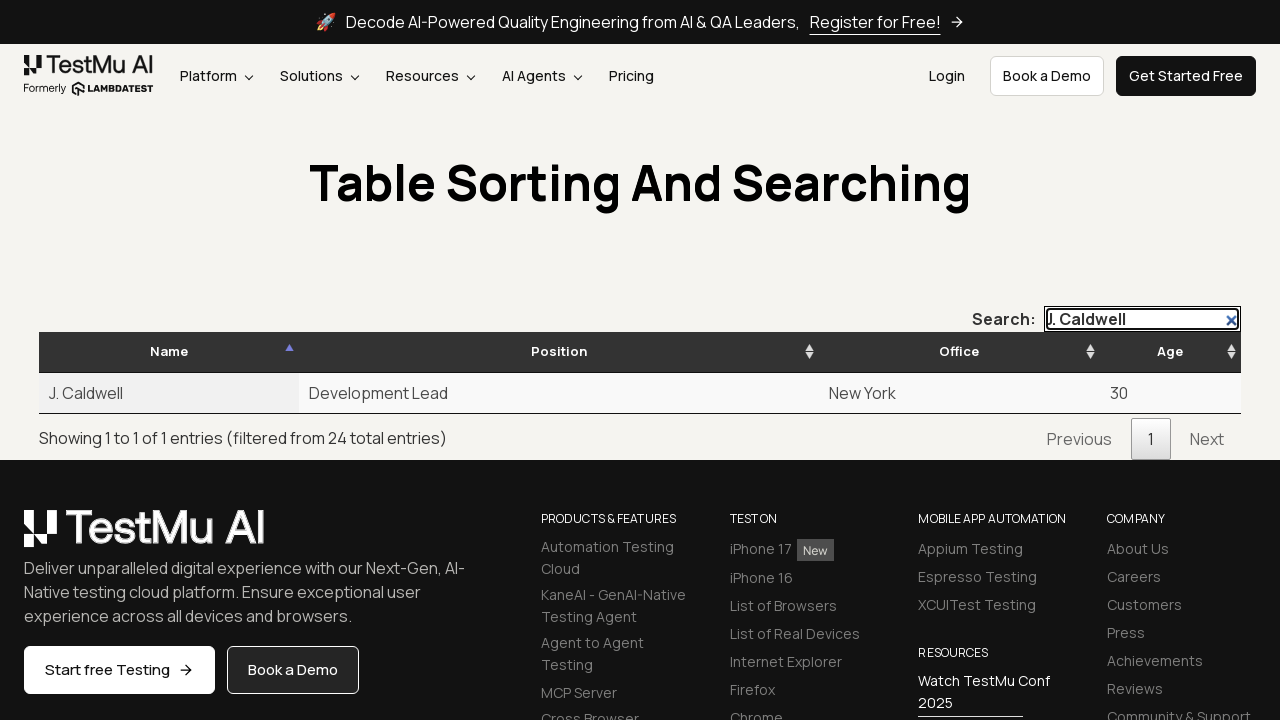